Tests that clicking Clear completed removes completed items from the list

Starting URL: https://demo.playwright.dev/todomvc

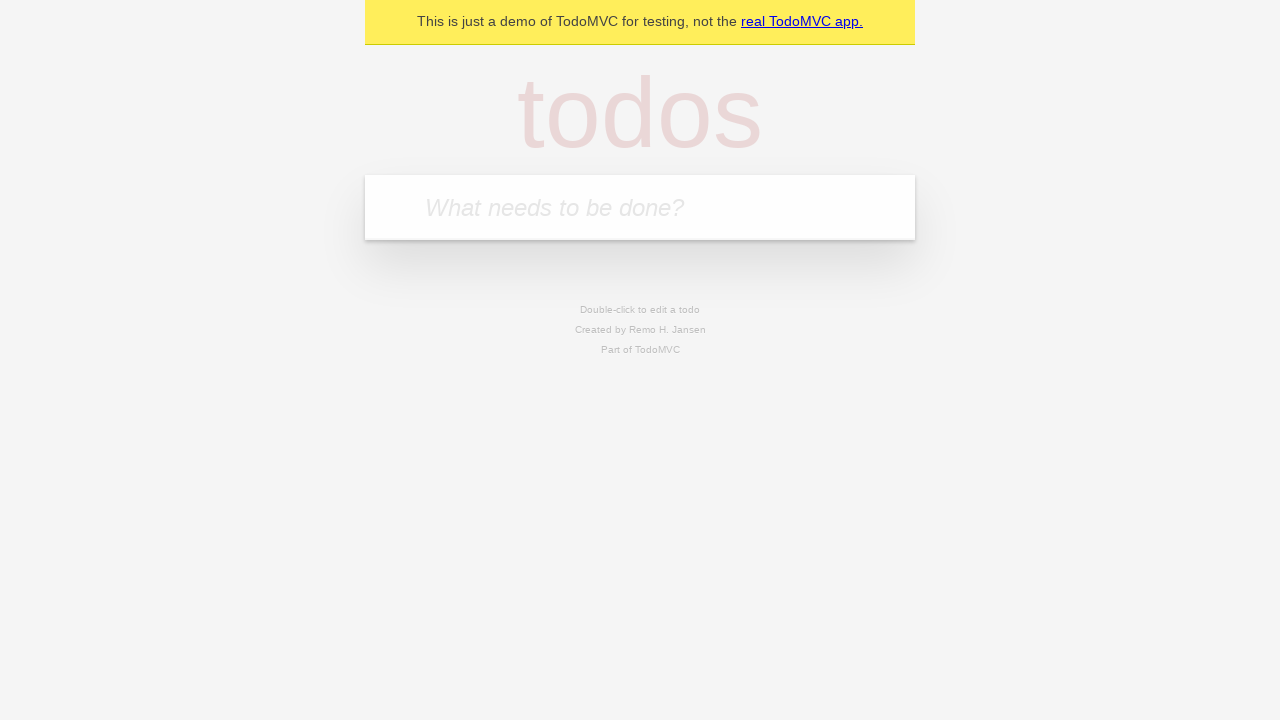

Filled todo input with 'buy some cheese' on internal:attr=[placeholder="What needs to be done?"i]
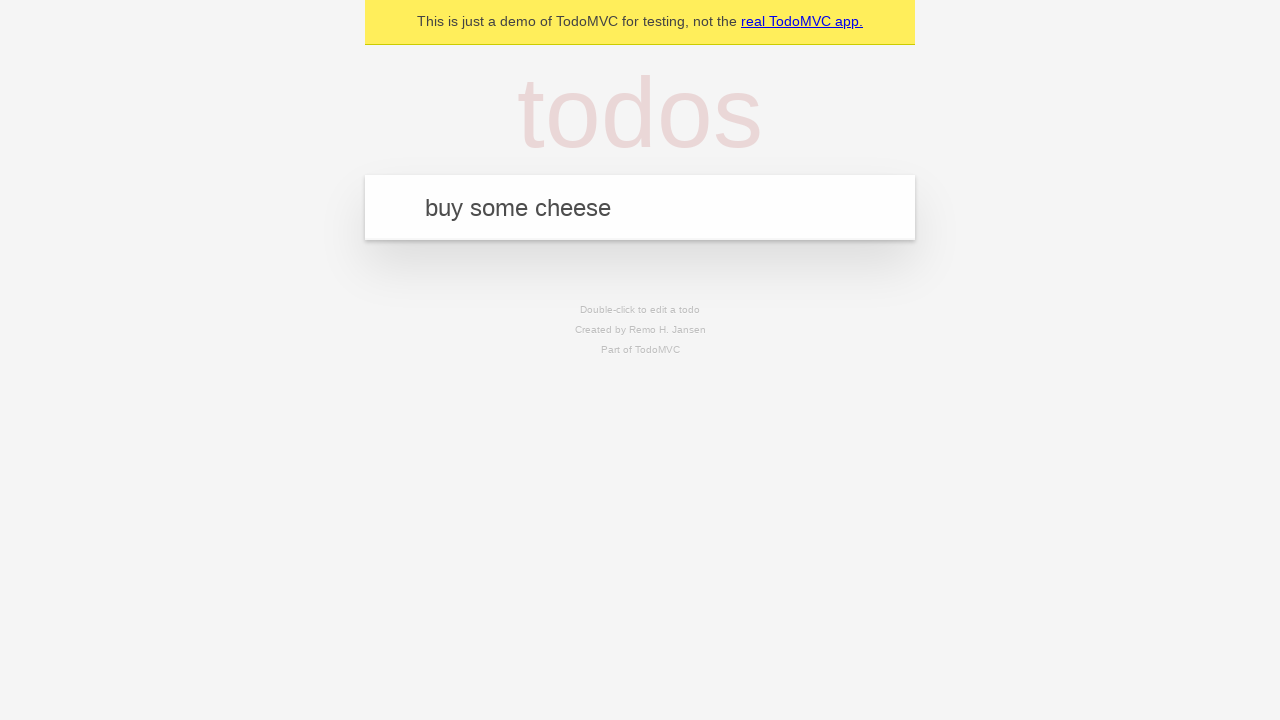

Pressed Enter to add first todo item on internal:attr=[placeholder="What needs to be done?"i]
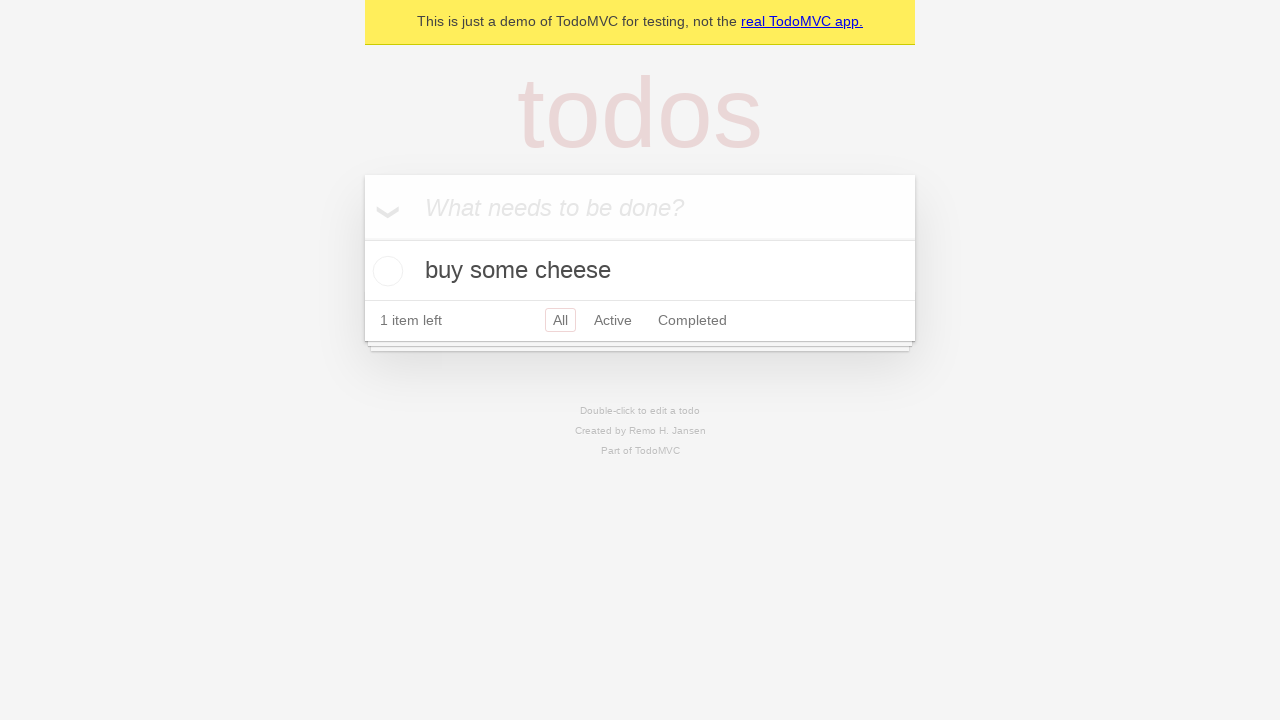

Filled todo input with 'feed the cat' on internal:attr=[placeholder="What needs to be done?"i]
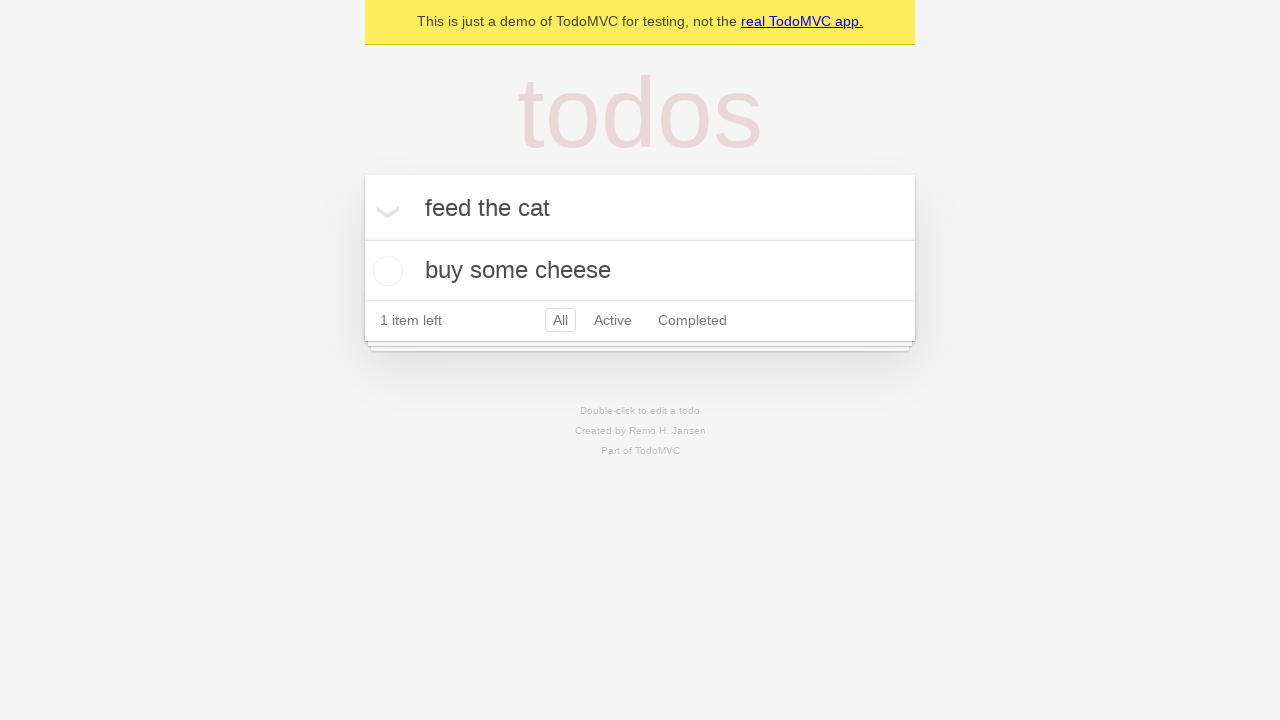

Pressed Enter to add second todo item on internal:attr=[placeholder="What needs to be done?"i]
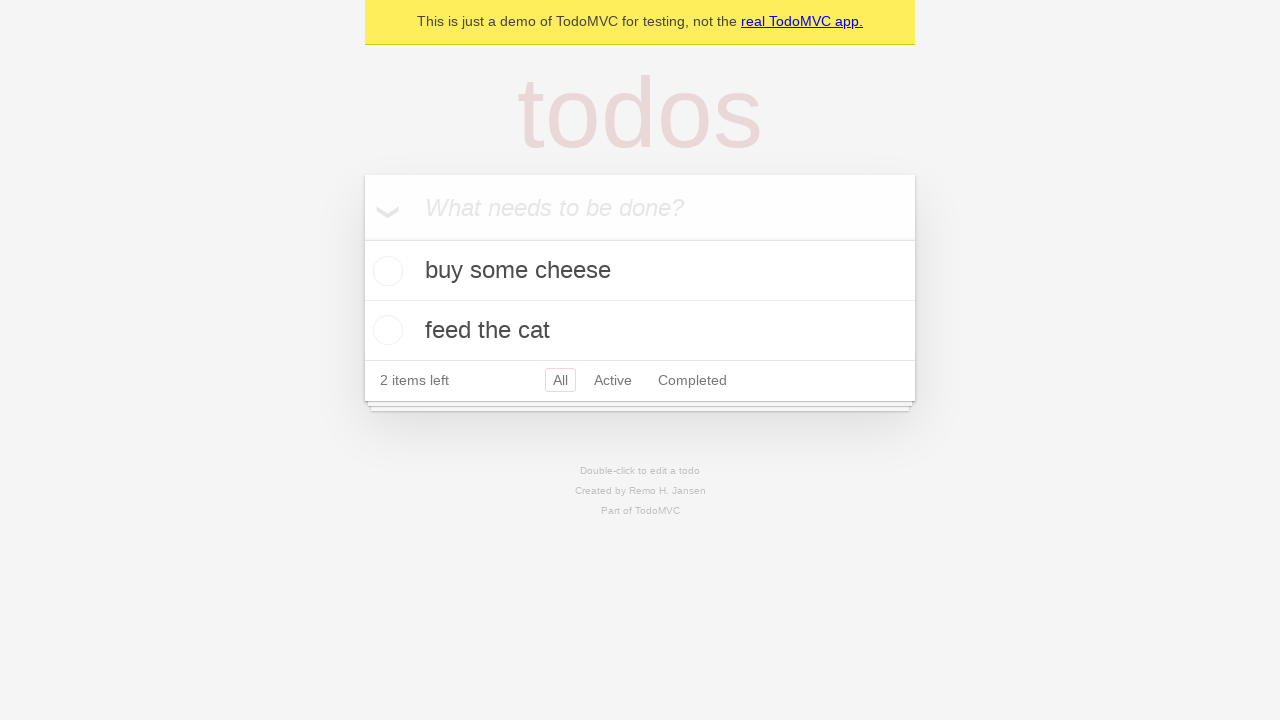

Filled todo input with 'book a doctors appointment' on internal:attr=[placeholder="What needs to be done?"i]
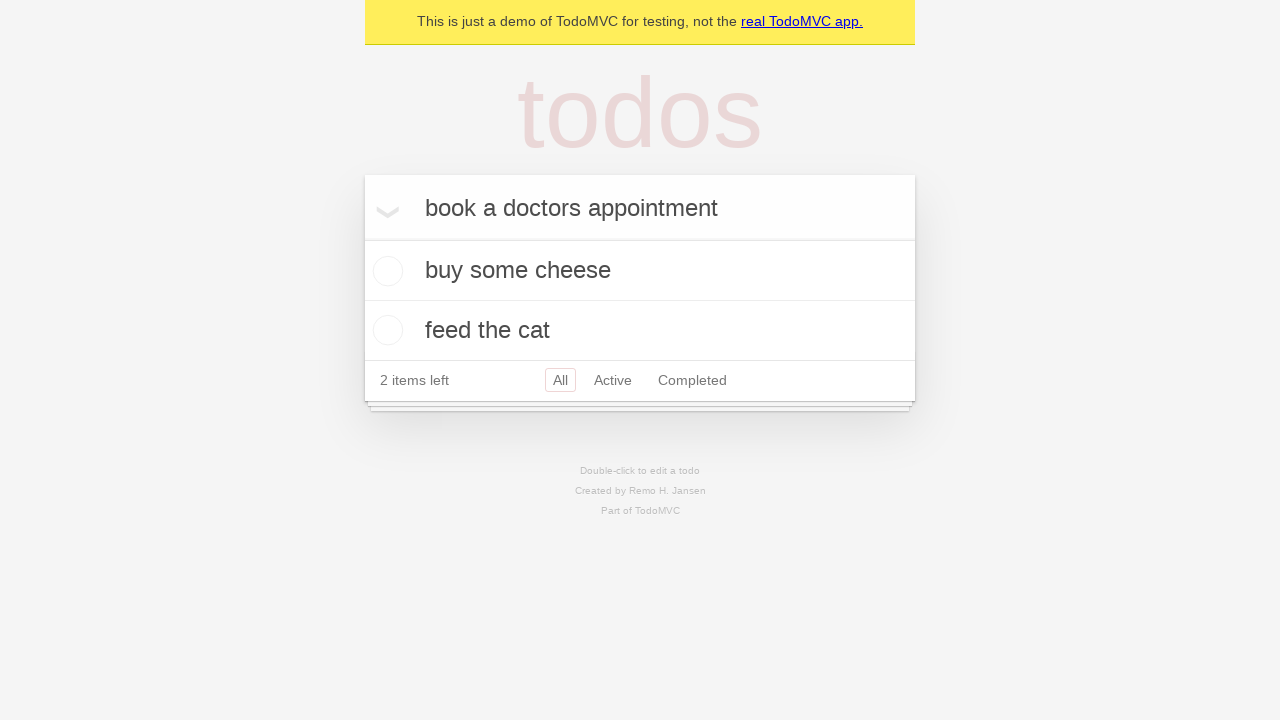

Pressed Enter to add third todo item on internal:attr=[placeholder="What needs to be done?"i]
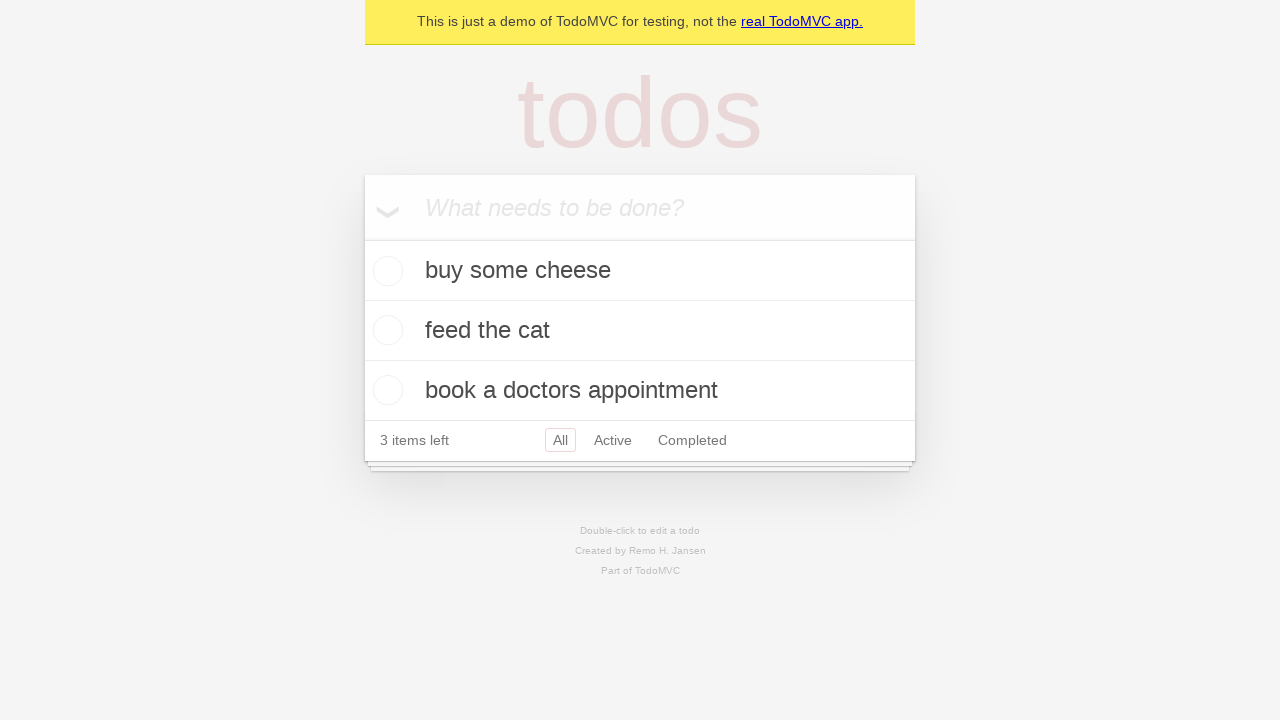

Checked the second todo item checkbox at (385, 330) on internal:testid=[data-testid="todo-item"s] >> nth=1 >> internal:role=checkbox
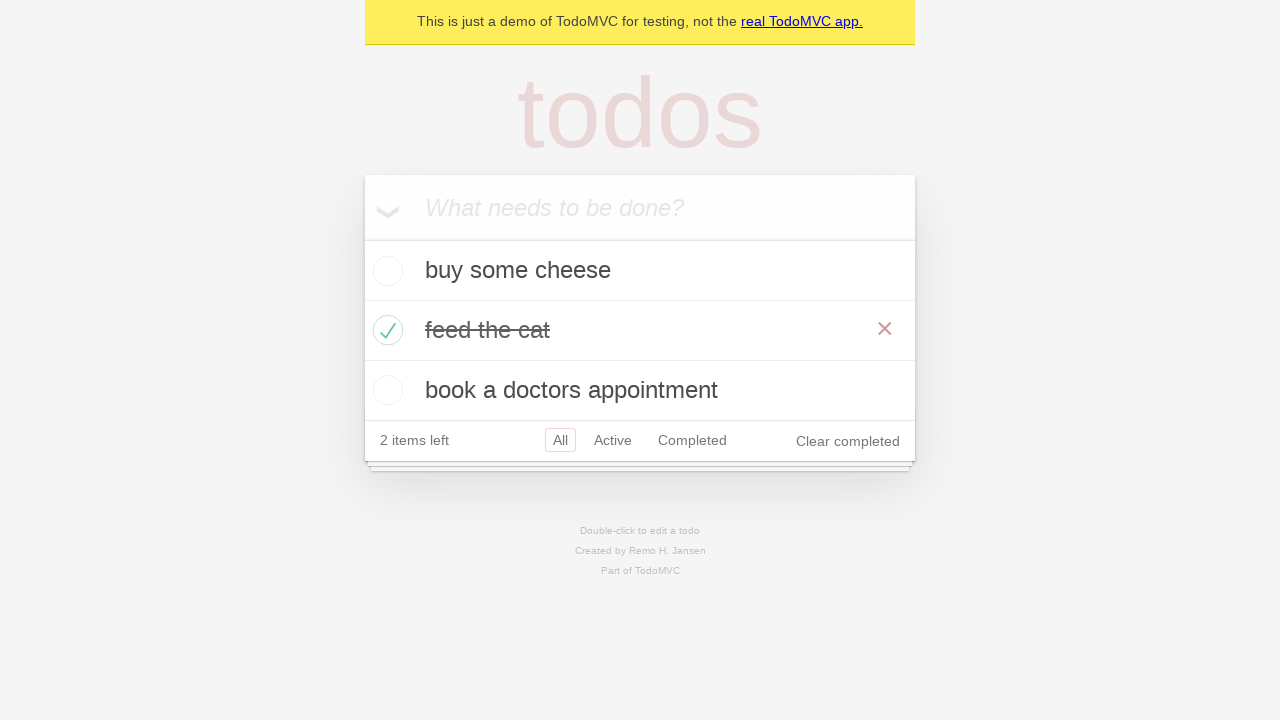

Clicked 'Clear completed' button to remove completed items at (848, 441) on internal:role=button[name="Clear completed"i]
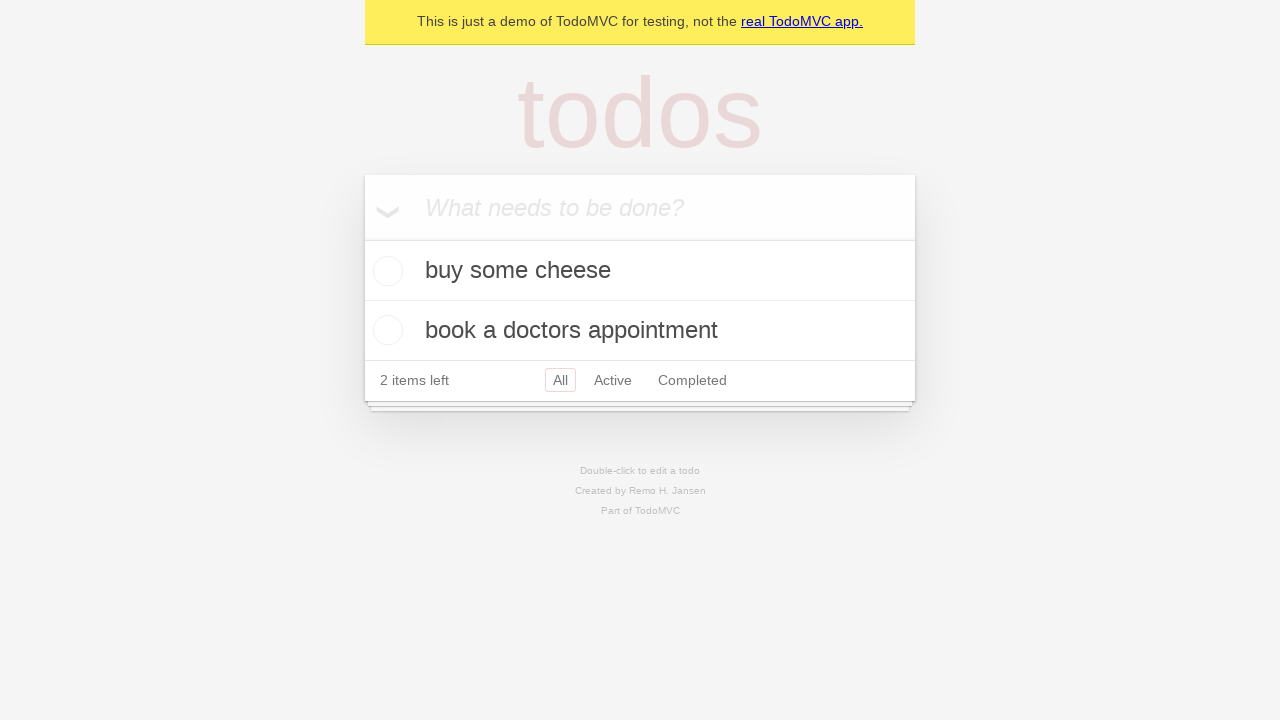

Waited for todo list to update after clearing completed items
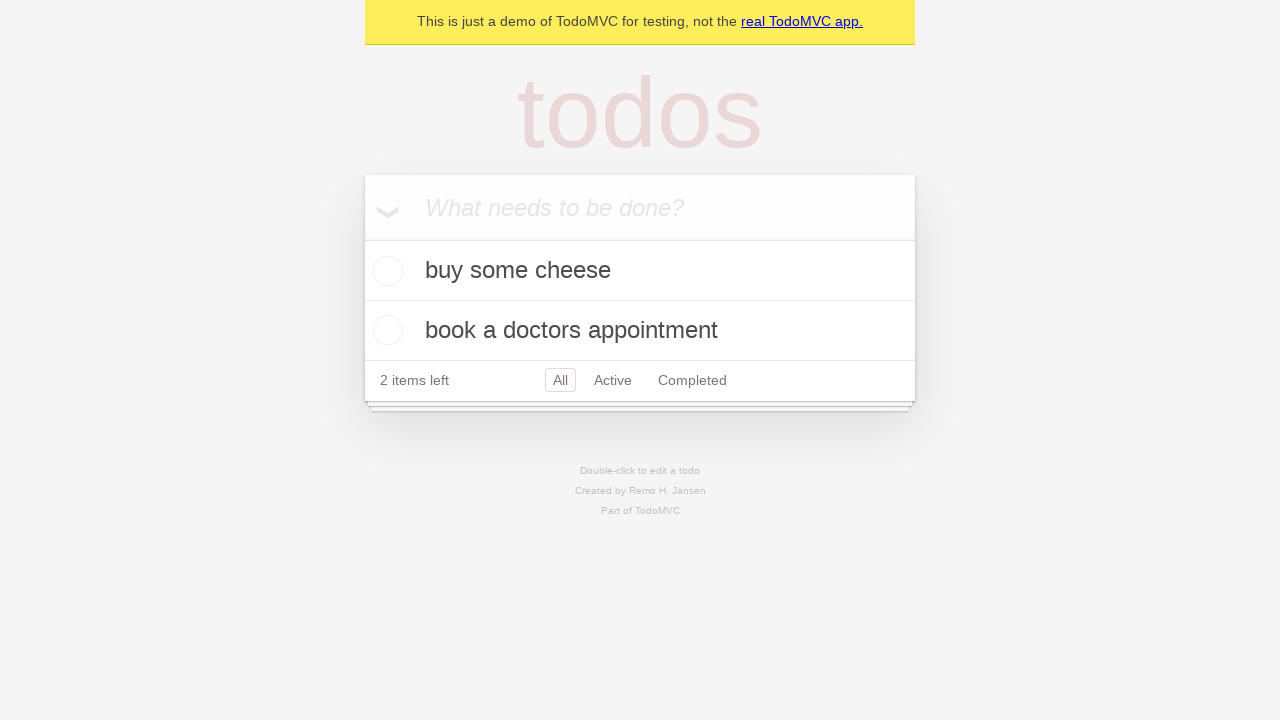

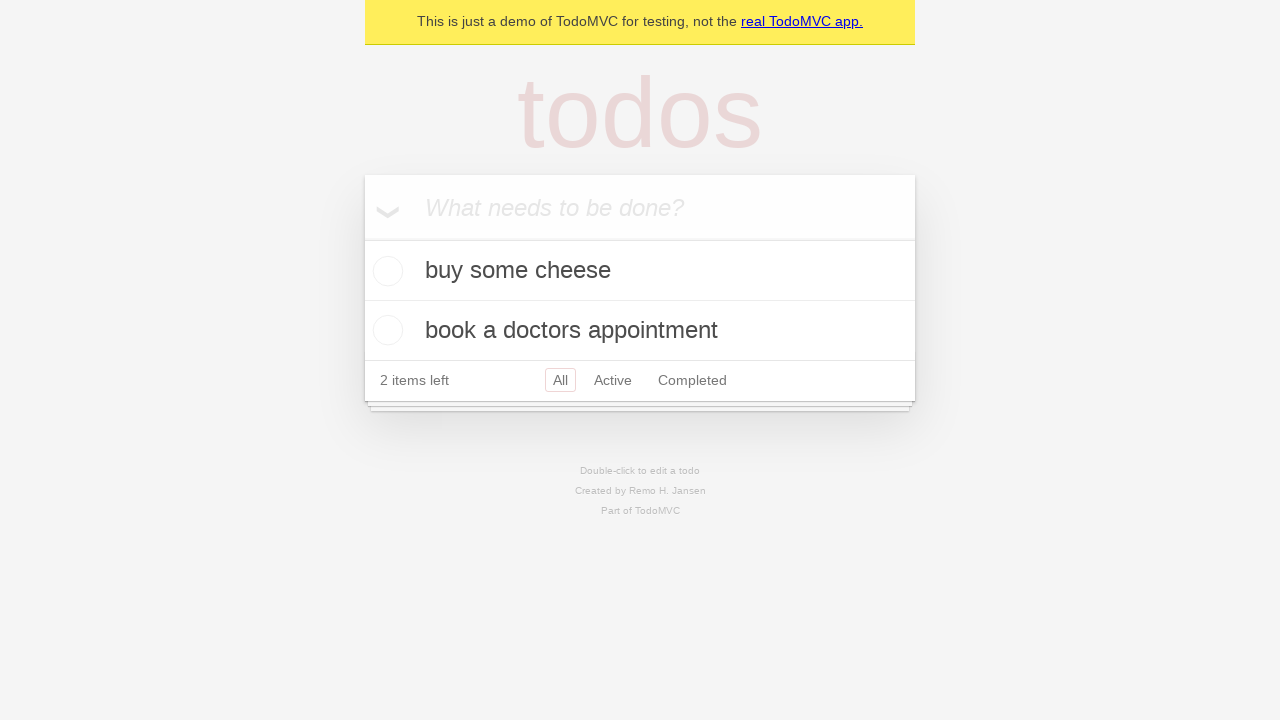